Navigates to the calculator menu by clicking the region dropdown and selecting the Leveling option

Starting URL: https://aceship.github.io/AN-EN-Tags/index.html

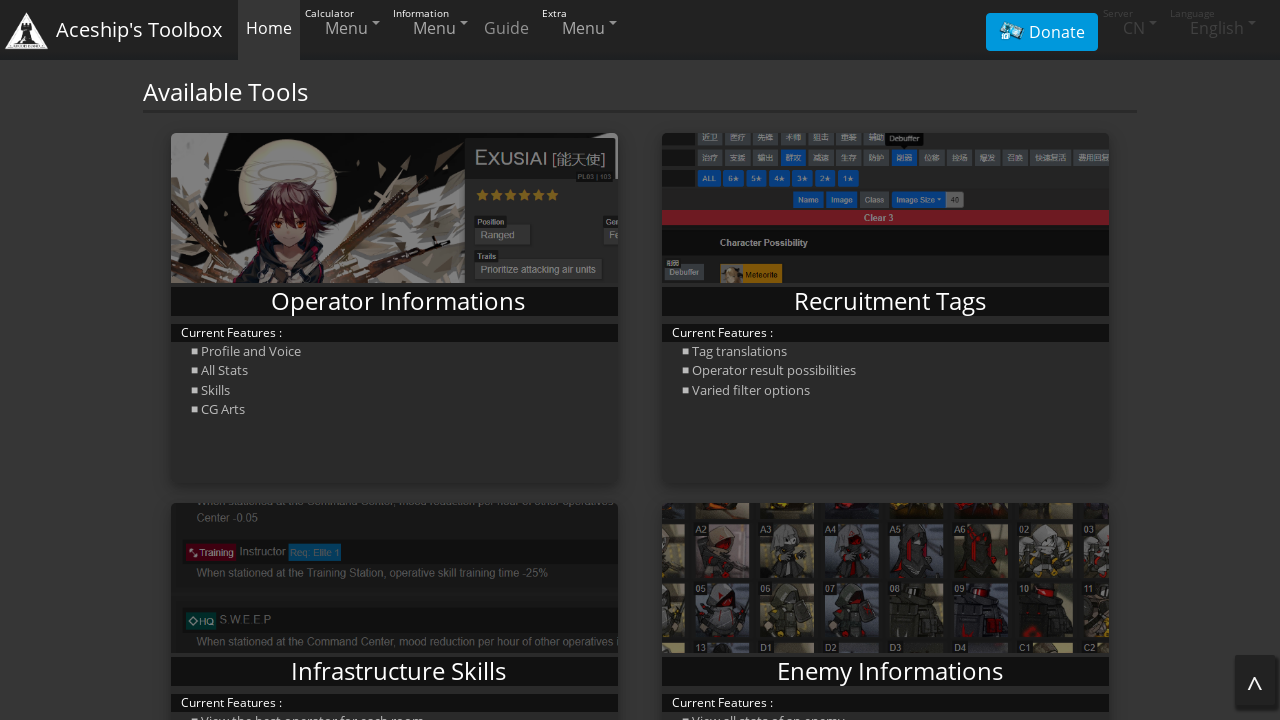

Clicked region dropdown to open menu at (344, 28) on #regionDropdown
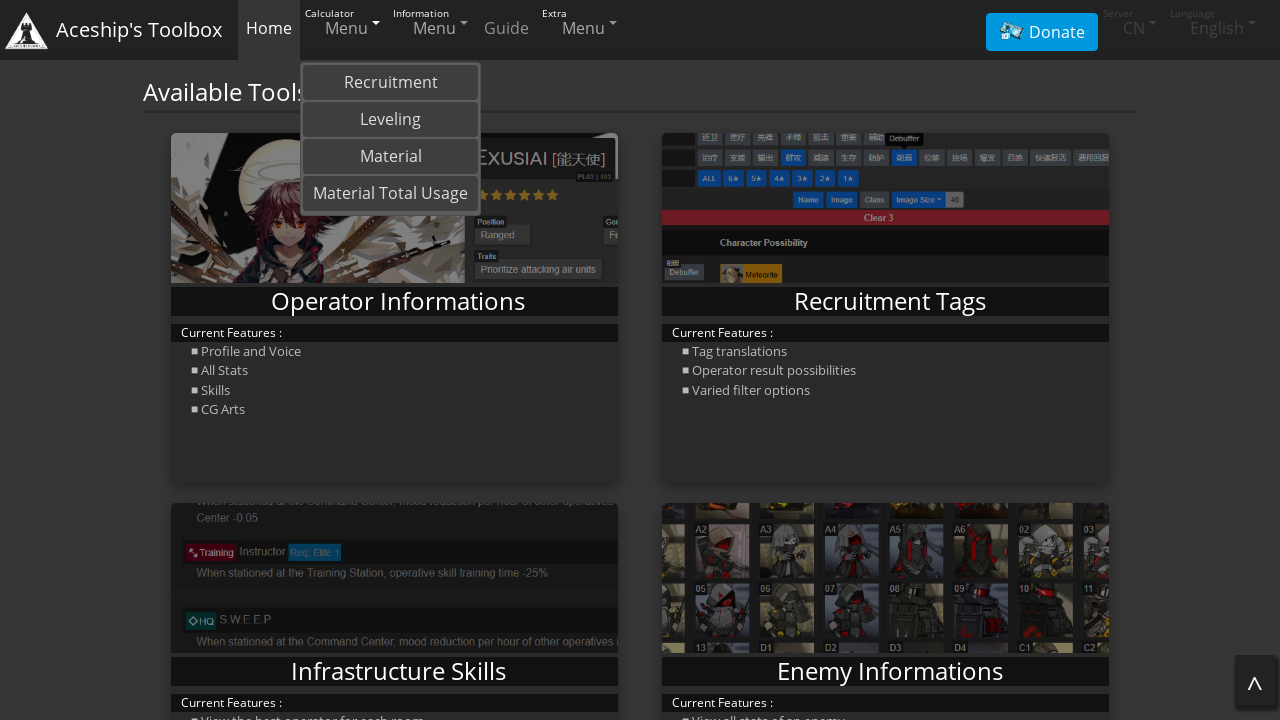

Selected Leveling option from dropdown menu at (390, 120) on text=Leveling
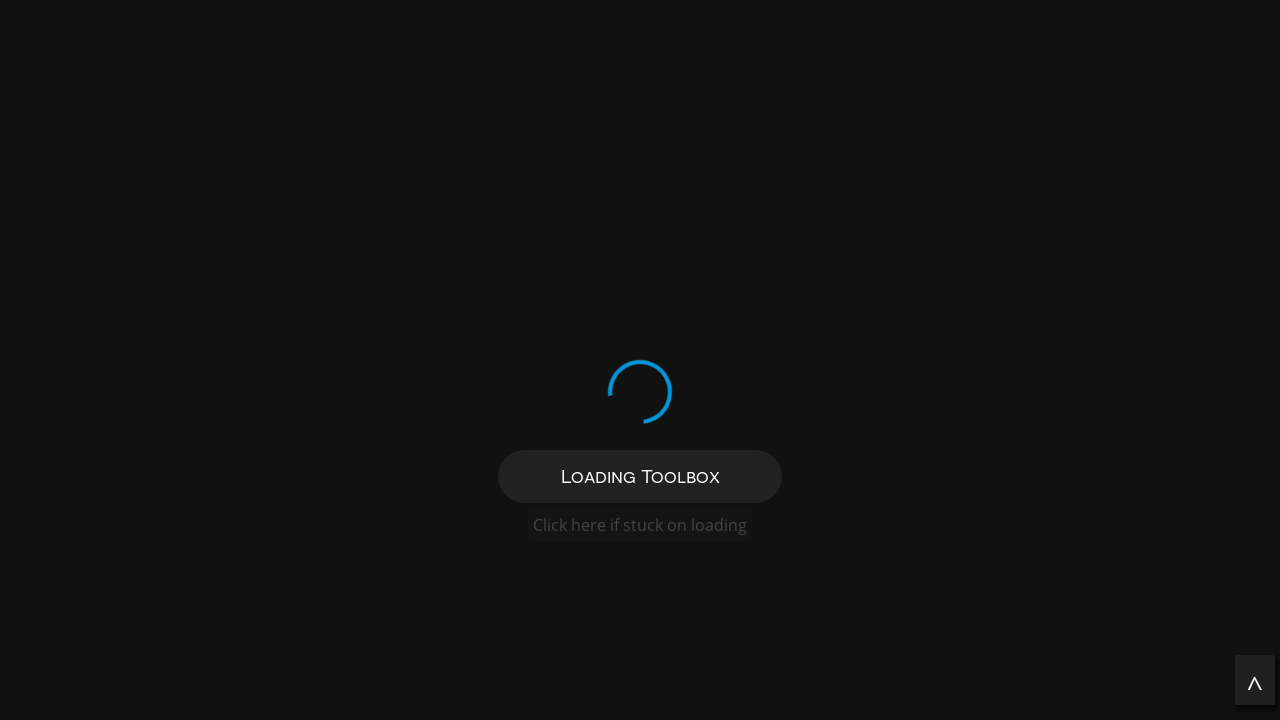

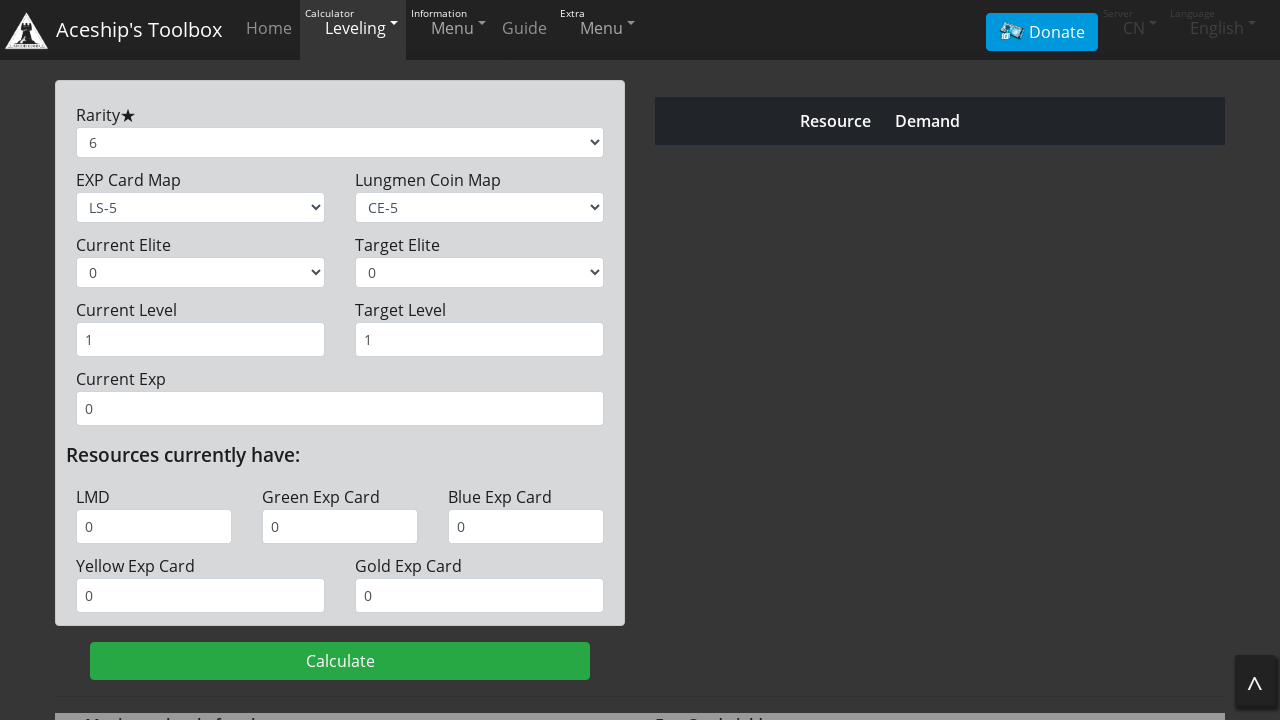